Tests radio button selection by finding and clicking the "5 - 15" age group option

Starting URL: https://syntaxprojects.com/basic-radiobutton-demo.php

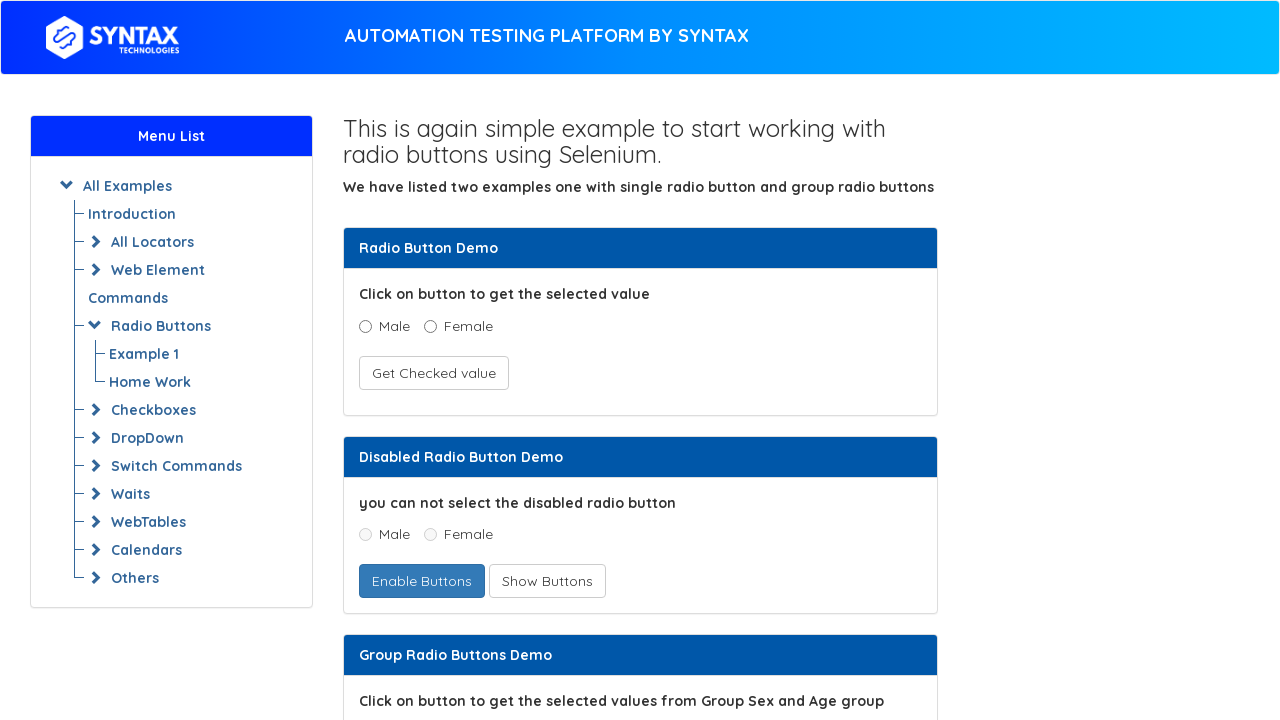

Located all radio buttons with name 'ageGroup'
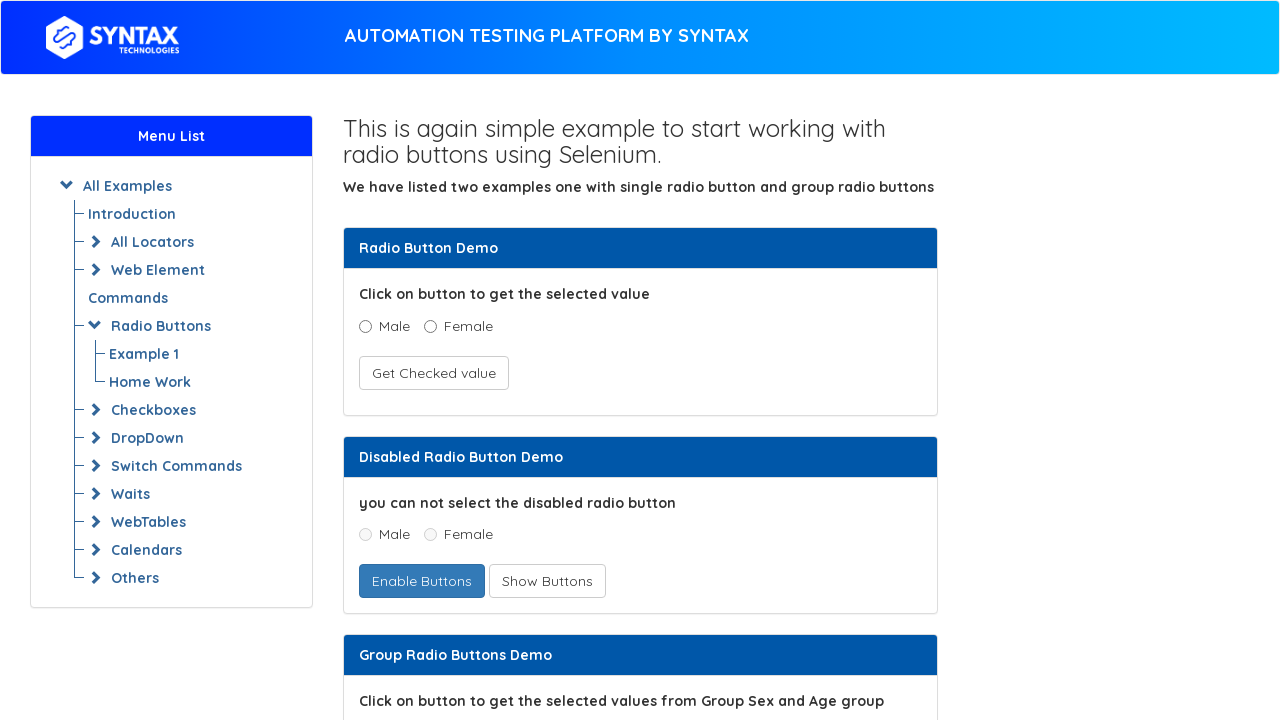

Clicked the '5 - 15' age group radio button at (438, 360) on input[name='ageGroup'] >> nth=1
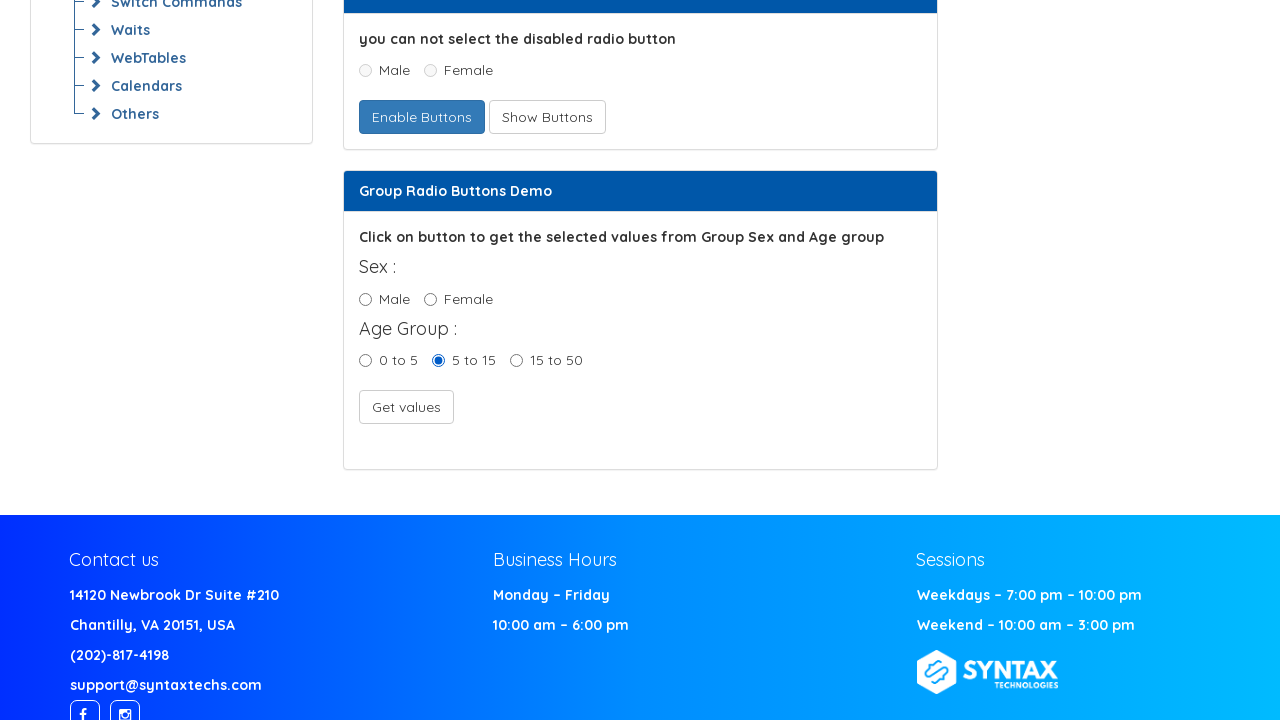

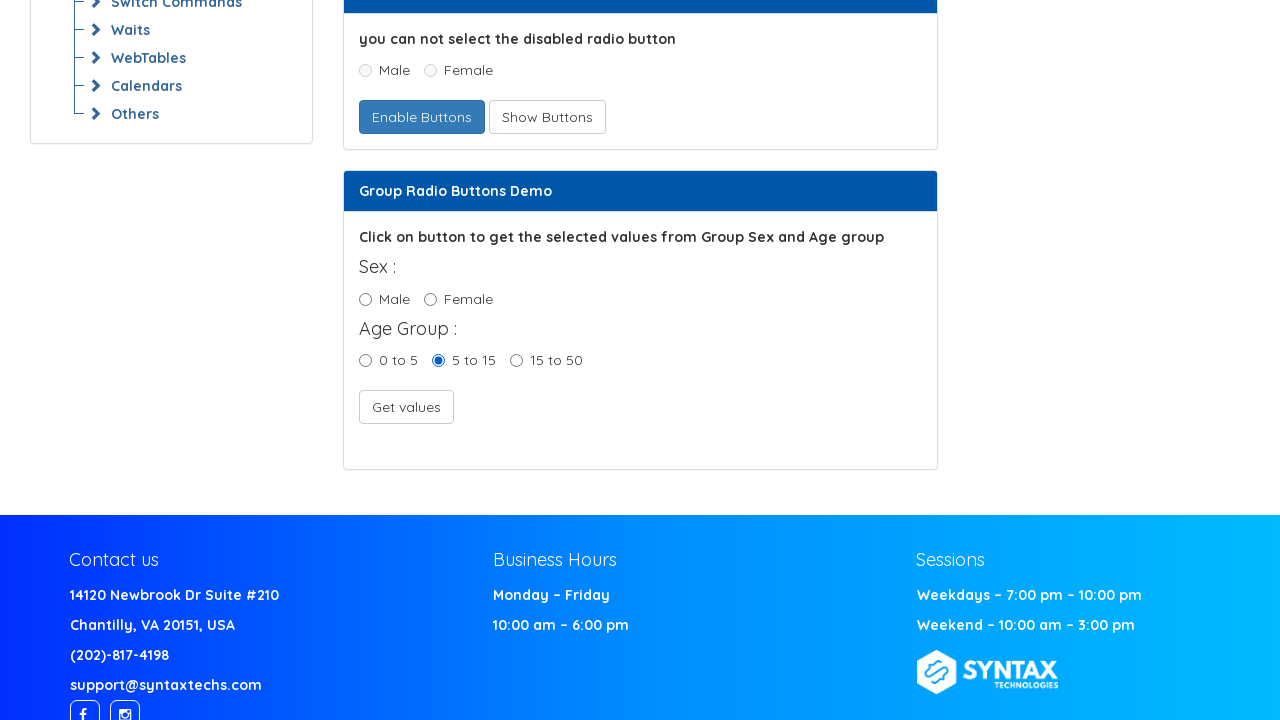